Tests iframe handling by switching into a Rich Text Area iframe, reading its content, switching back to the parent frame, and clicking on an external link.

Starting URL: https://the-internet.herokuapp.com/iframe

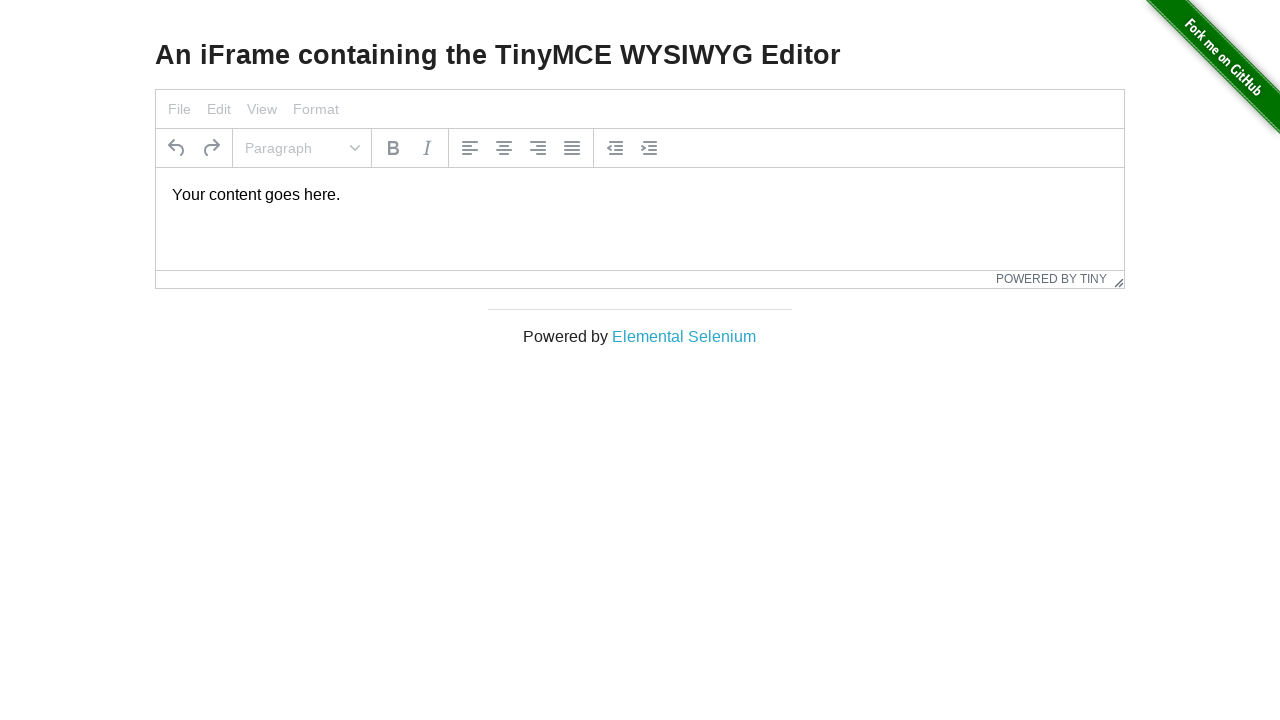

Waited for Rich Text Area iframe to be present
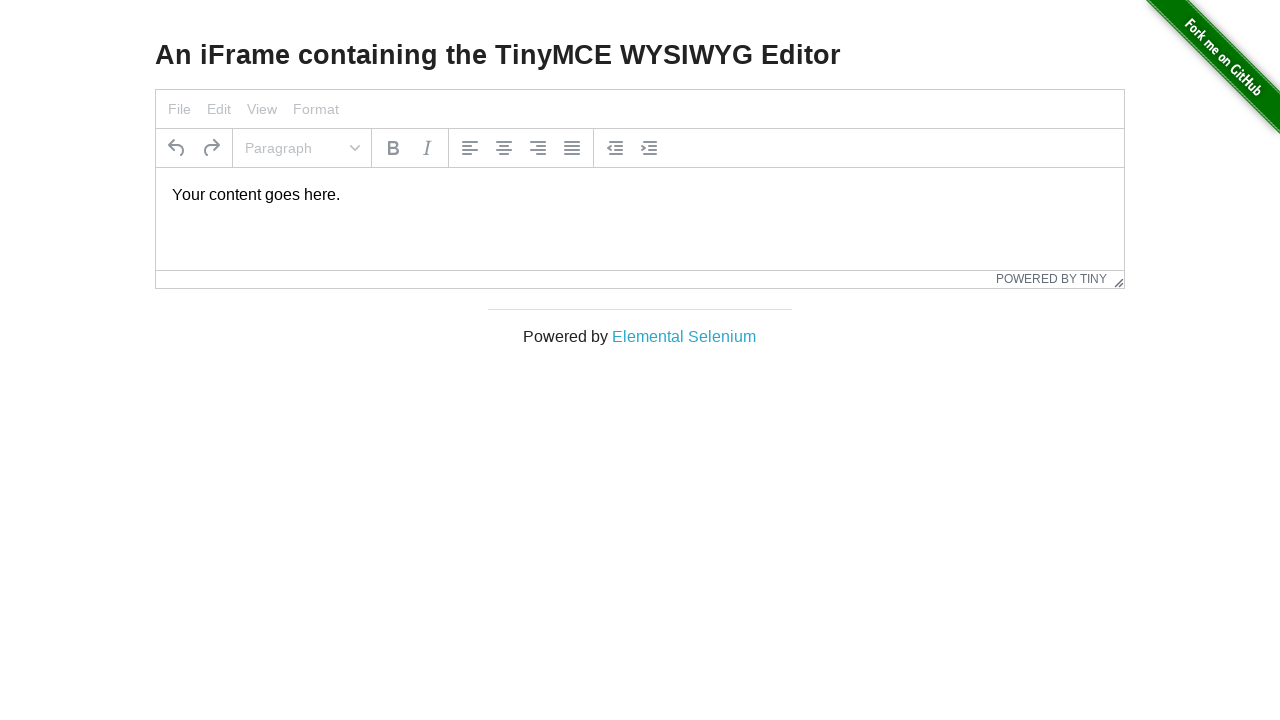

Located the Rich Text Area iframe
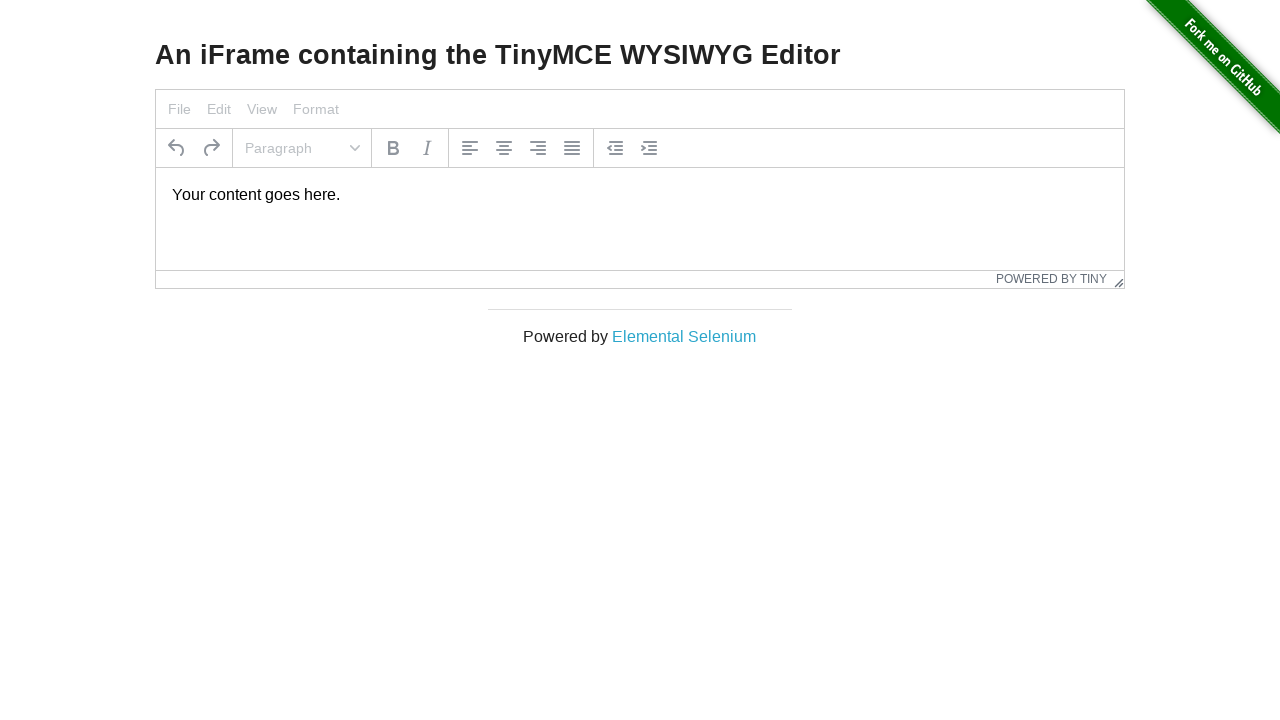

Read paragraph text from iframe: Your content goes here.
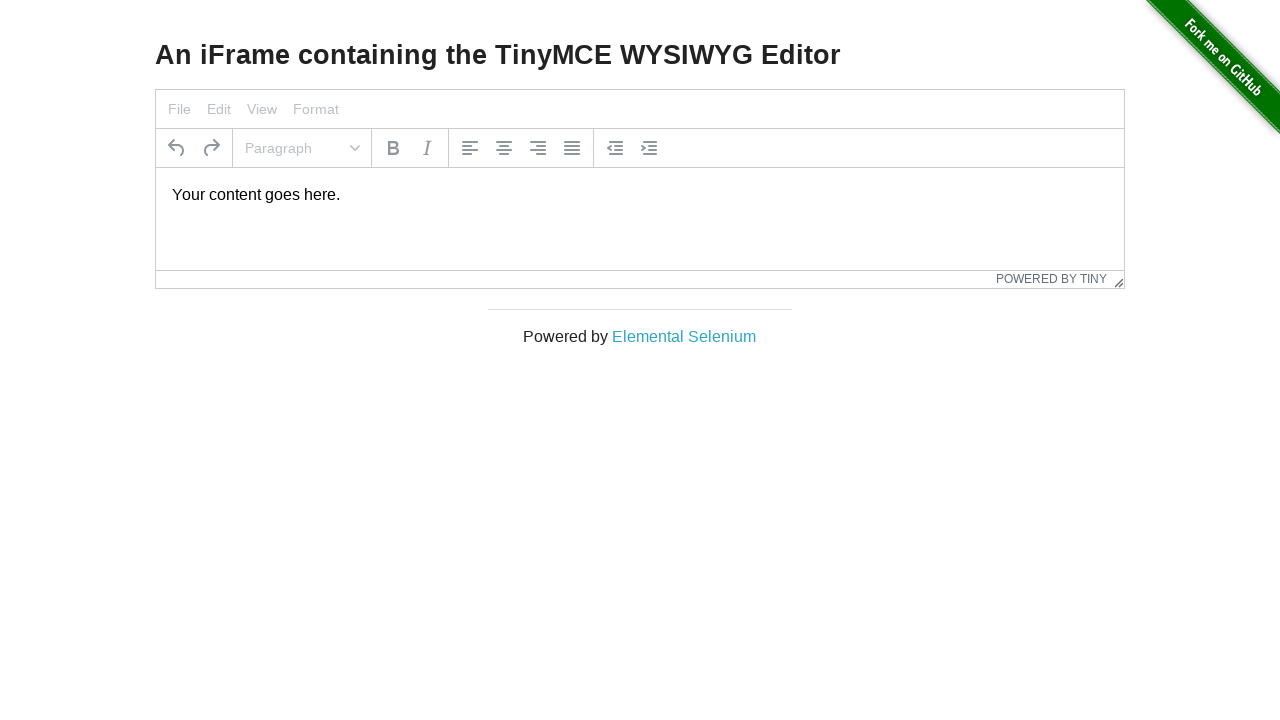

Clicked the 'Elemental Selenium' external link at (684, 336) on a:text('Elemental Selenium')
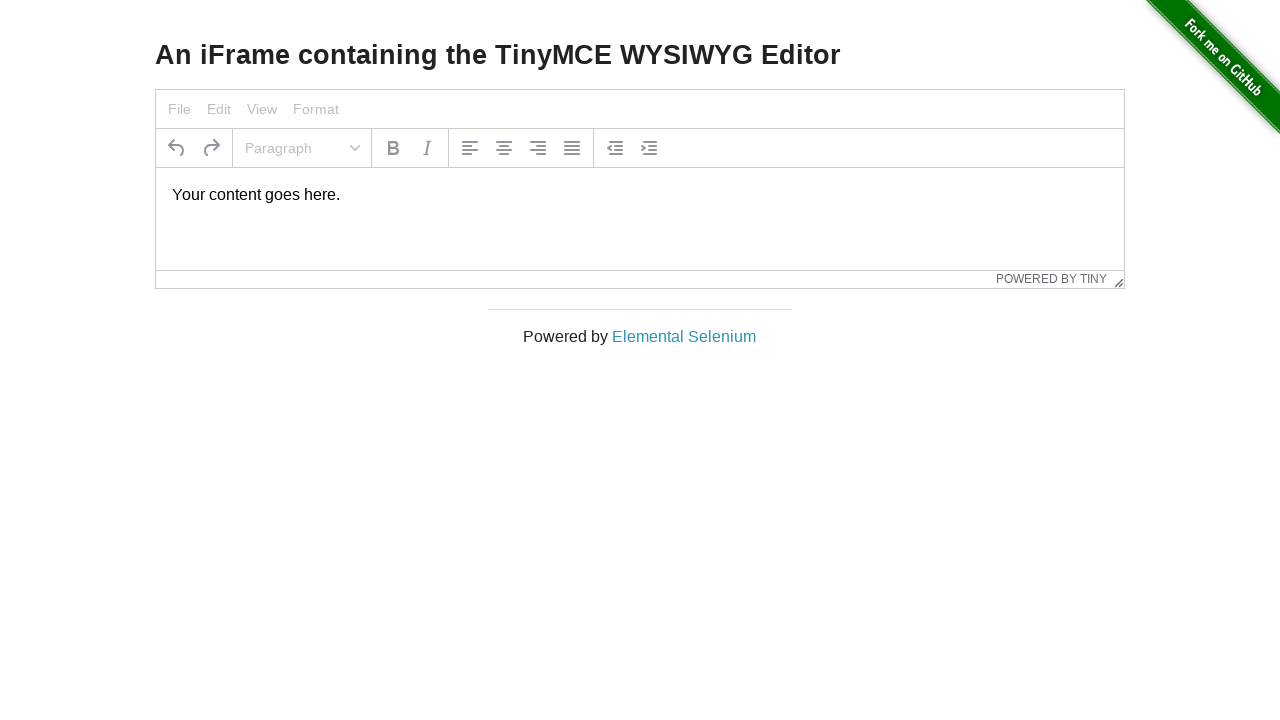

Waited 2000ms for navigation to complete
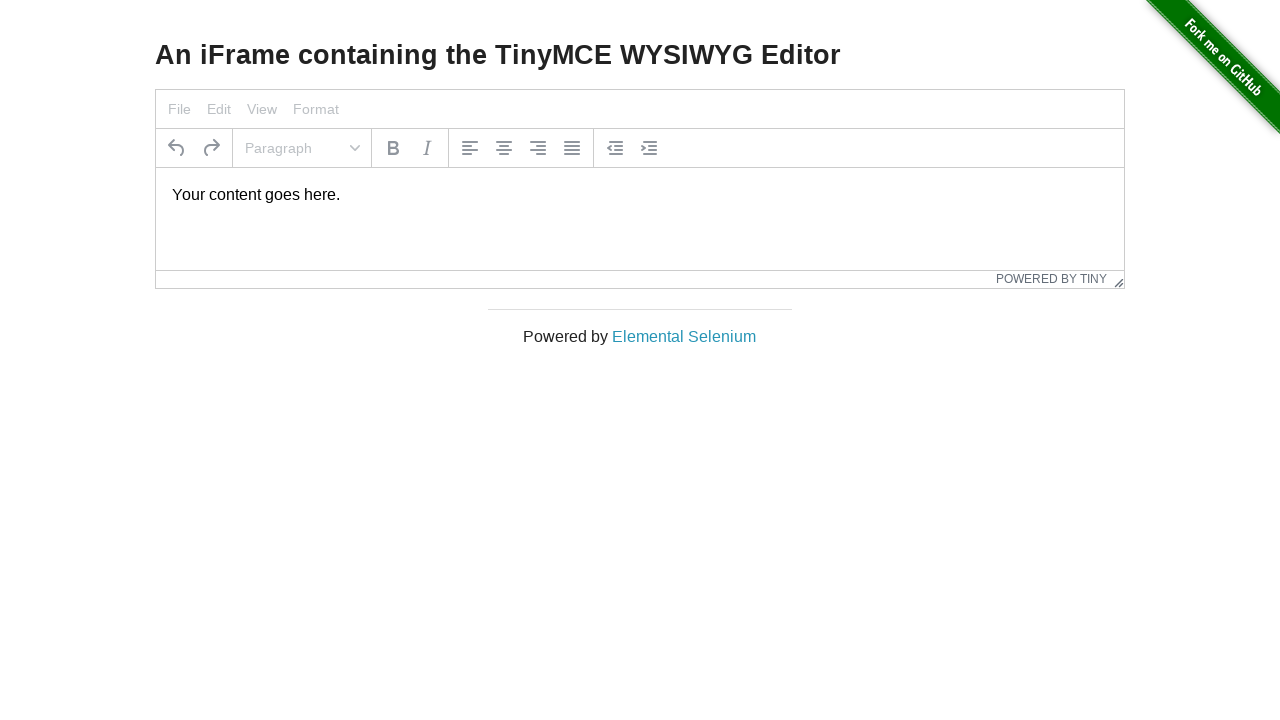

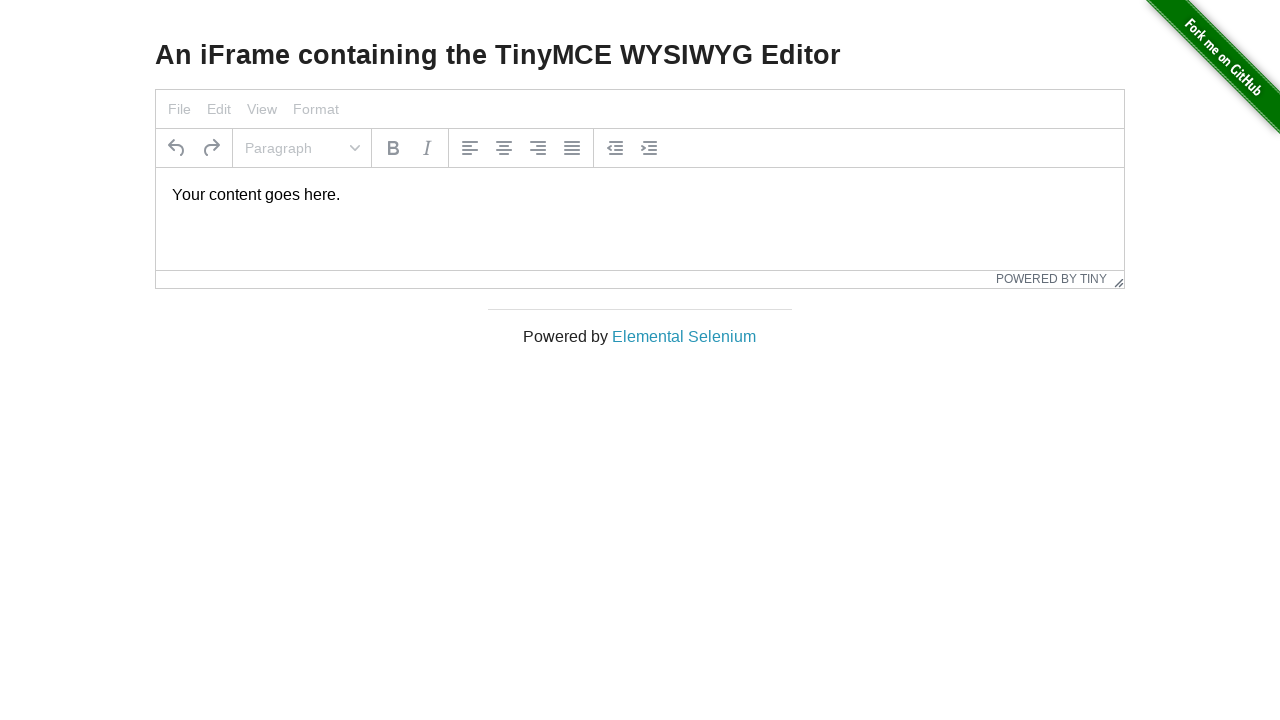